Tests Python.org search functionality by searching for "pycon" and verifying results are found

Starting URL: http://www.python.org

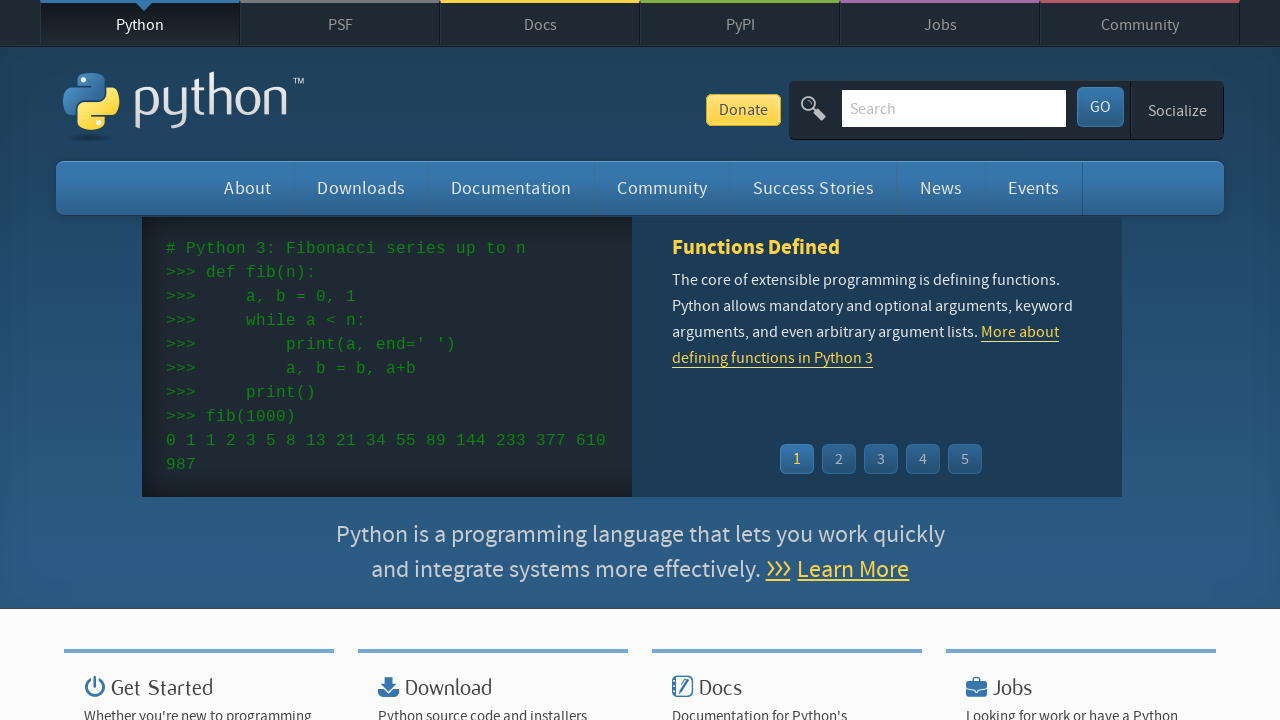

Verified 'Python' is in page title
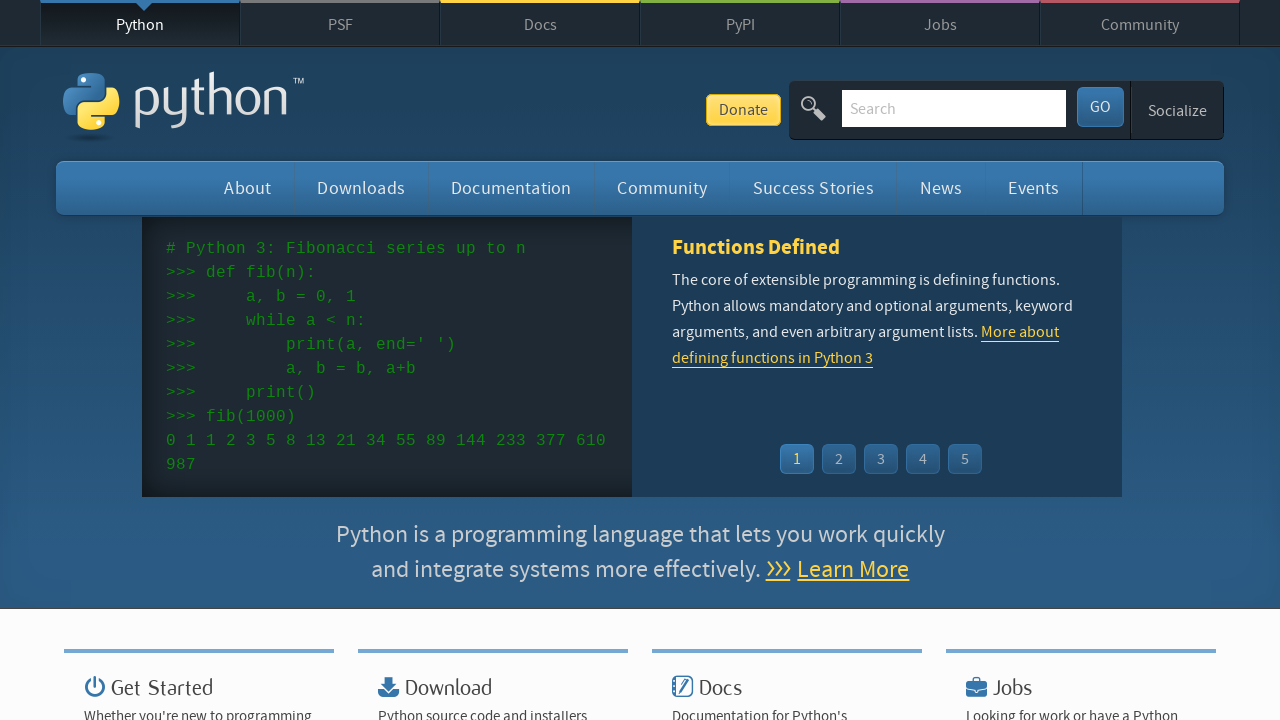

Filled search box with 'pycon' on input[name='q']
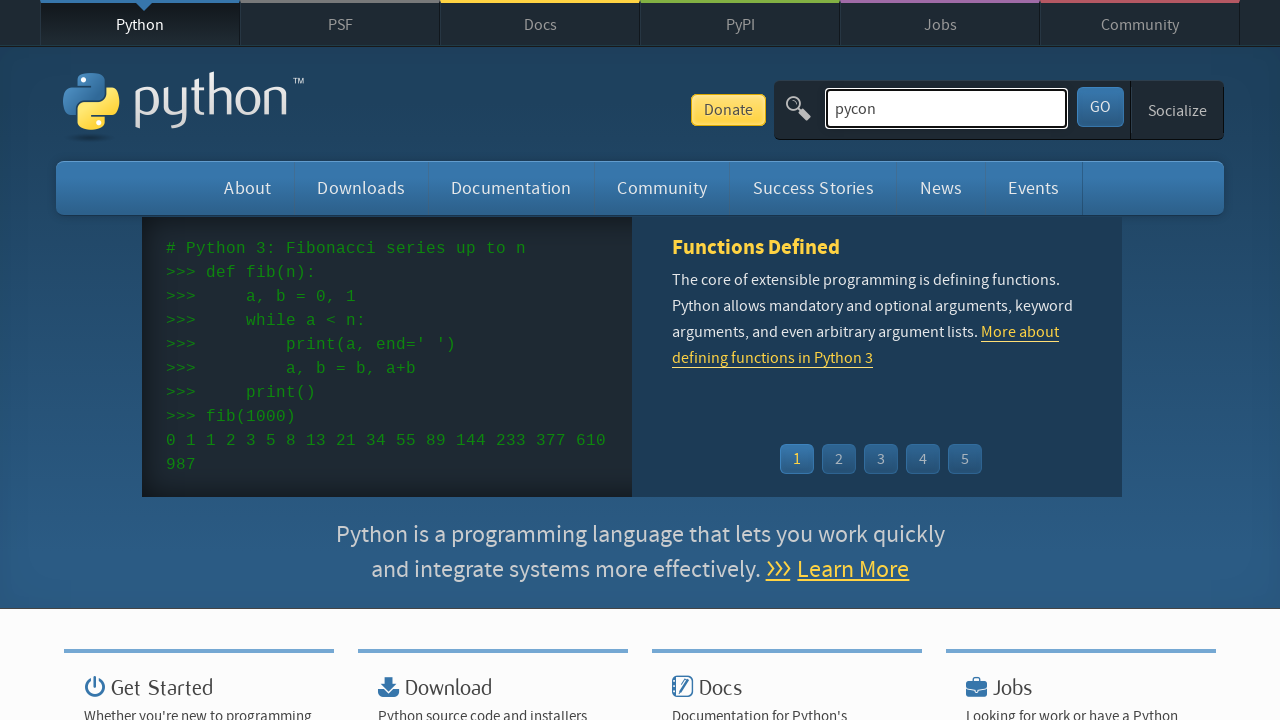

Pressed Enter to submit search for 'pycon' on input[name='q']
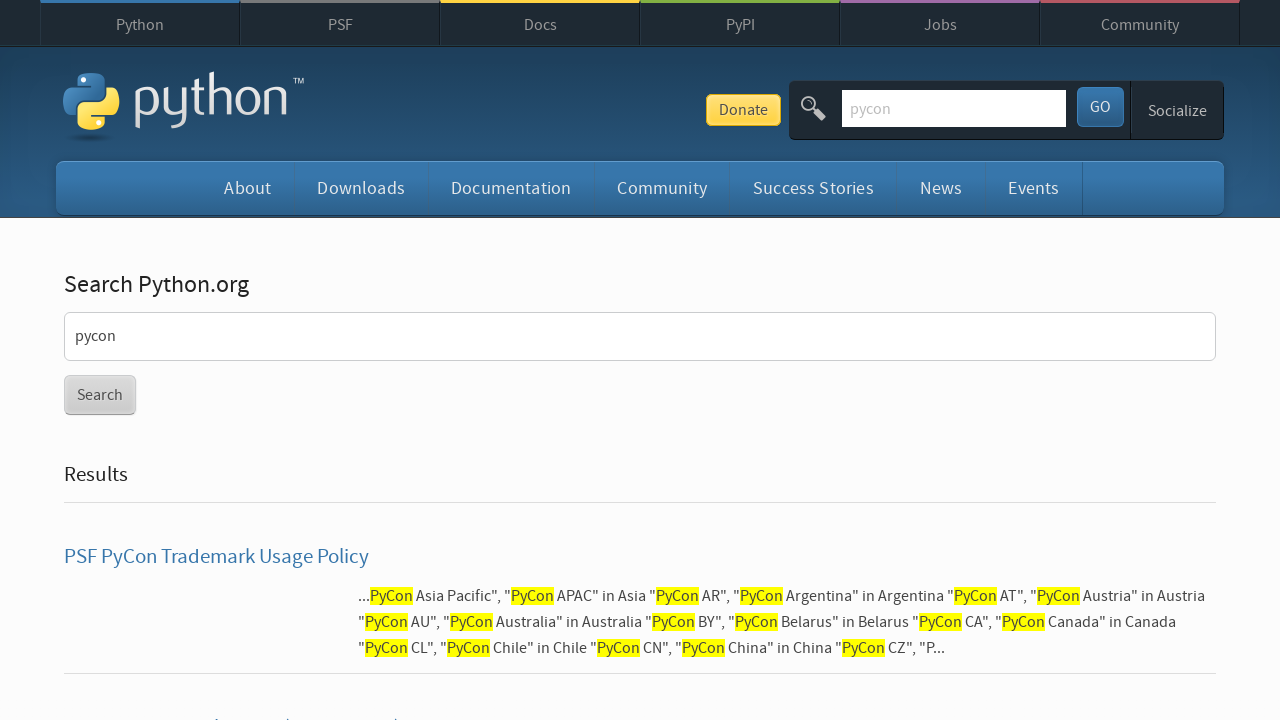

Waited for page to reach networkidle state
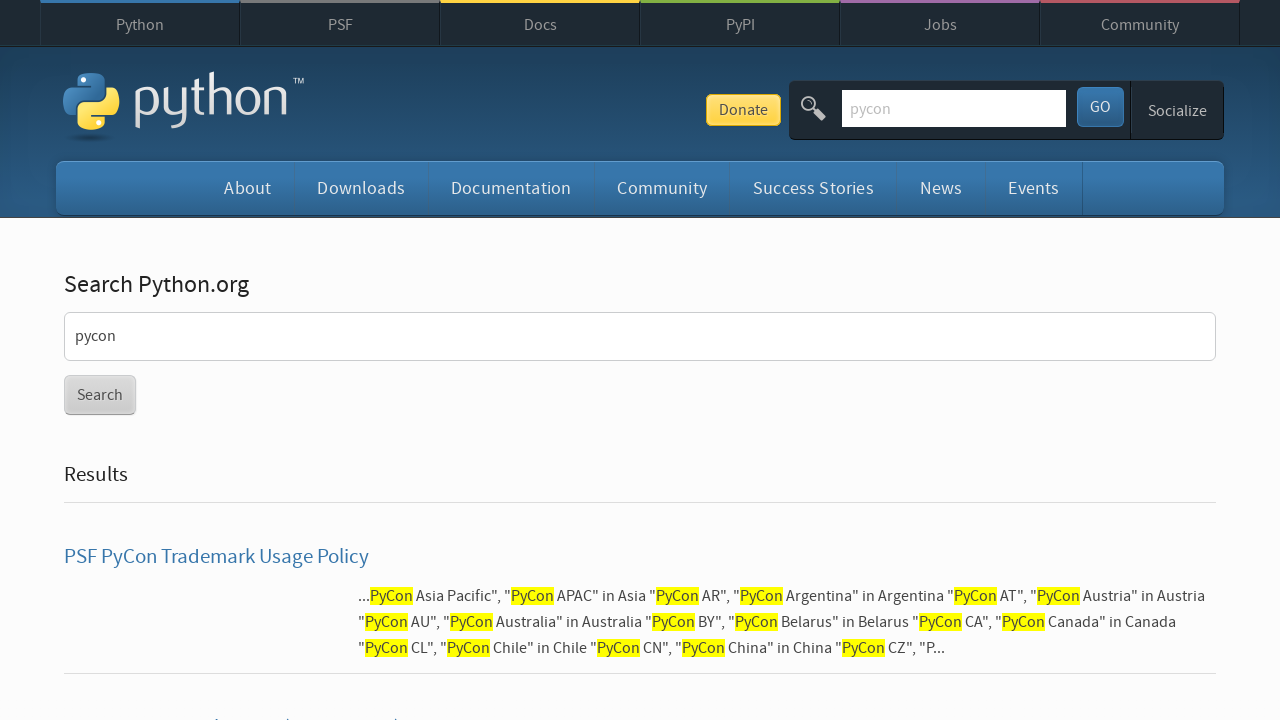

Verified search results were found (no 'No results found' message)
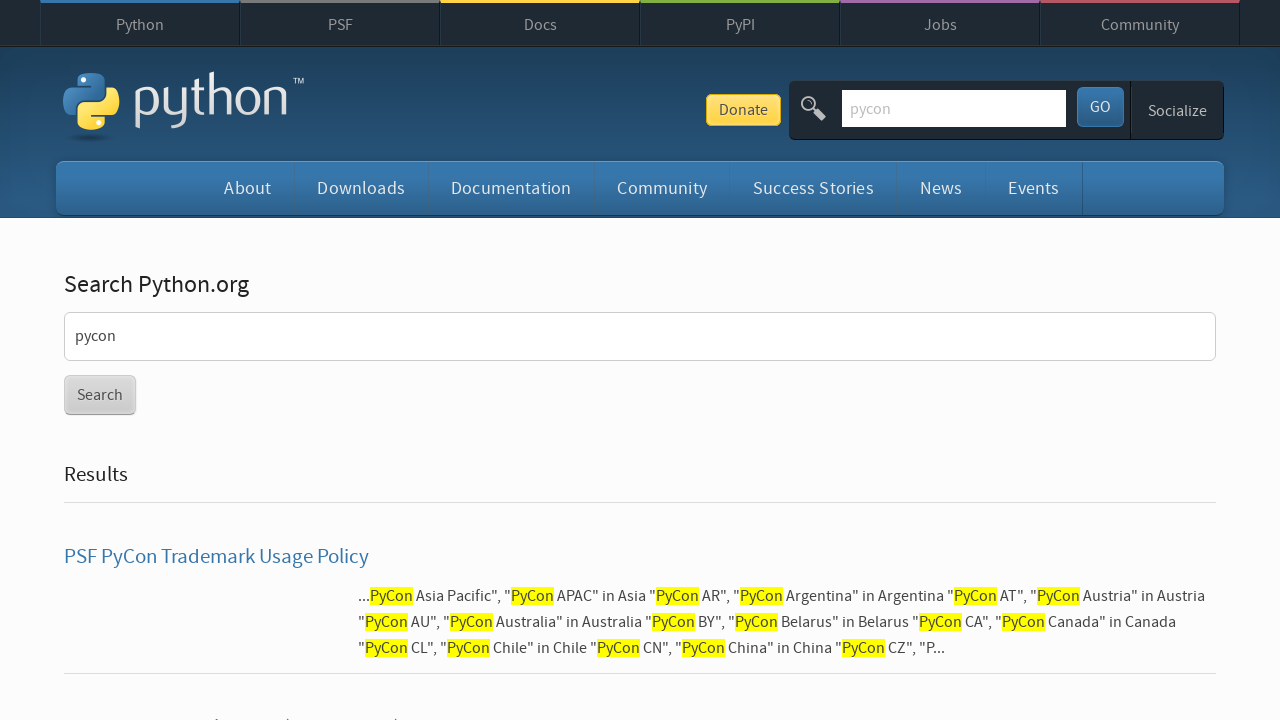

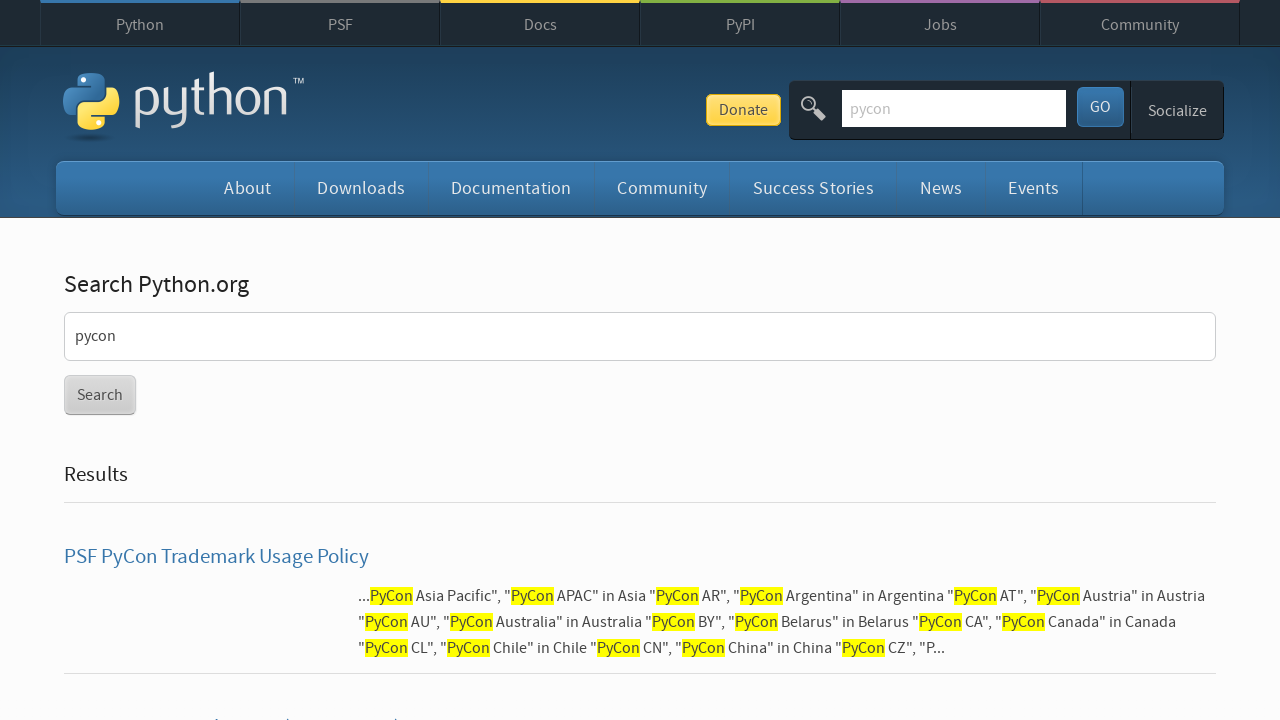